Tests window switching functionality by clicking a link that opens a new window, switching to the new window, and verifying the page content

Starting URL: https://the-internet.herokuapp.com/windows

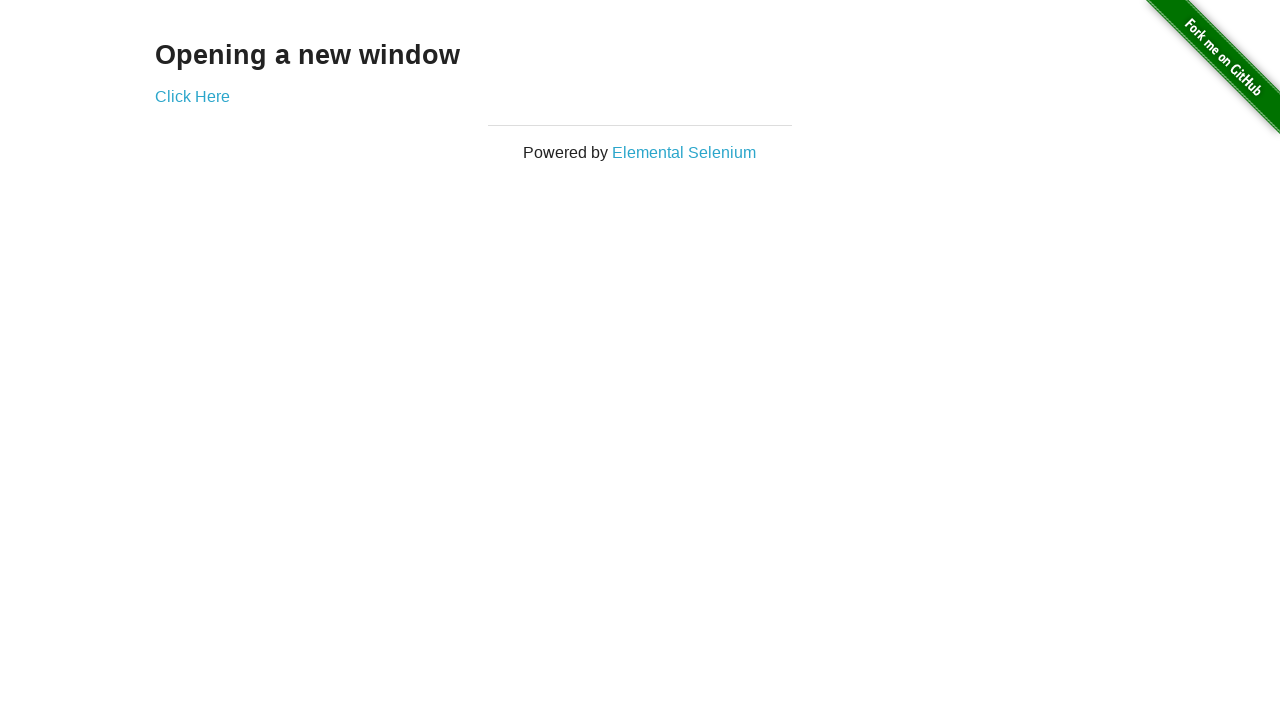

Waited for initial page text 'Opening a new window' to load
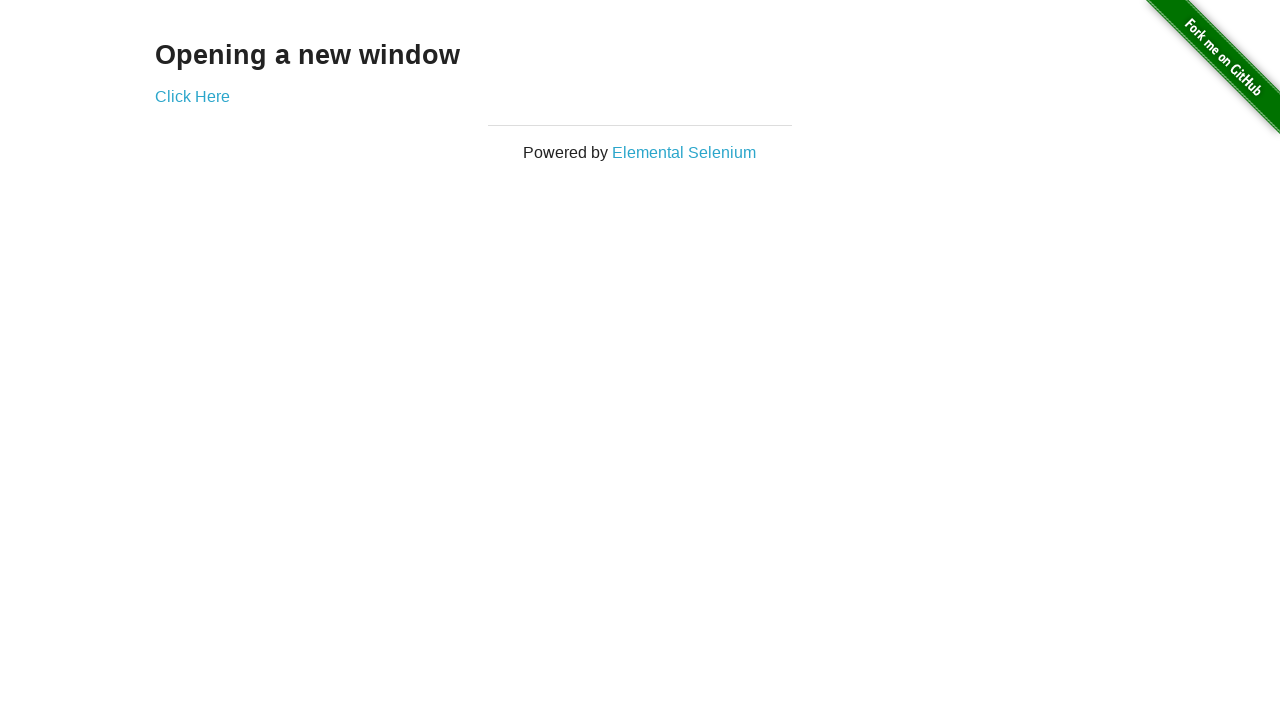

Clicked 'Click Here' link to open new window at (192, 96) on text=Click Here
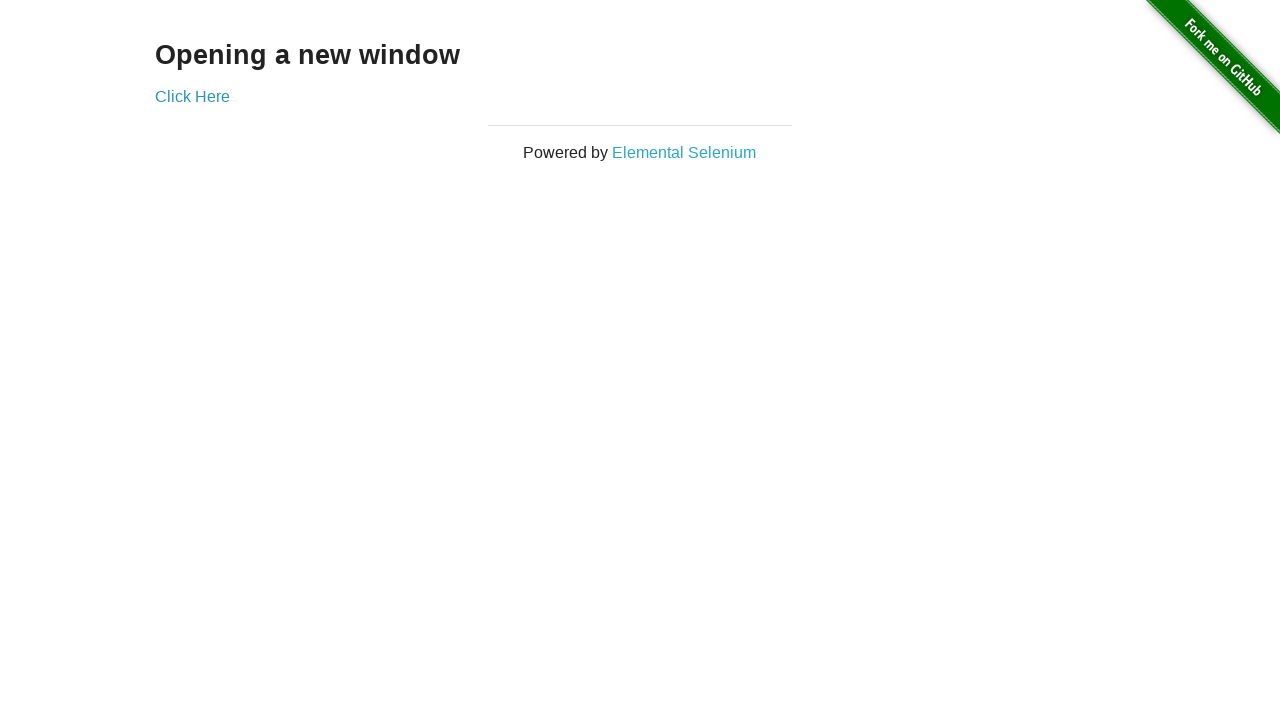

Captured new window/page object
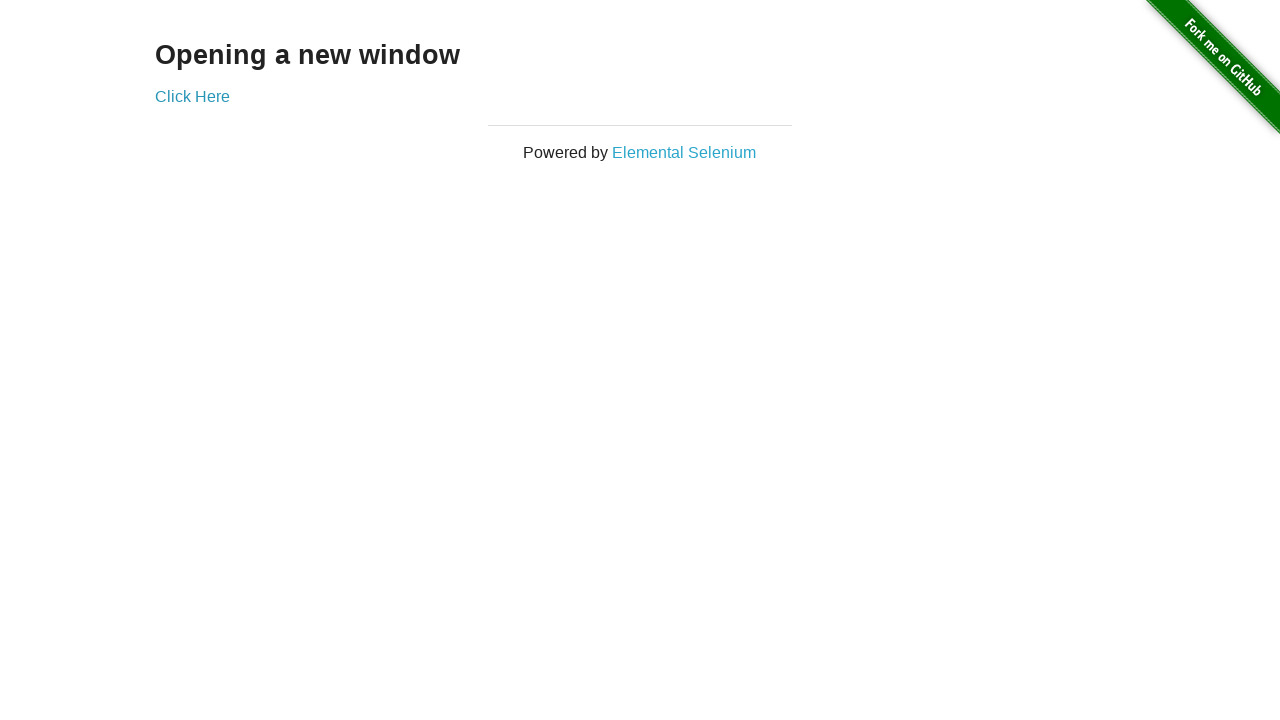

New window finished loading
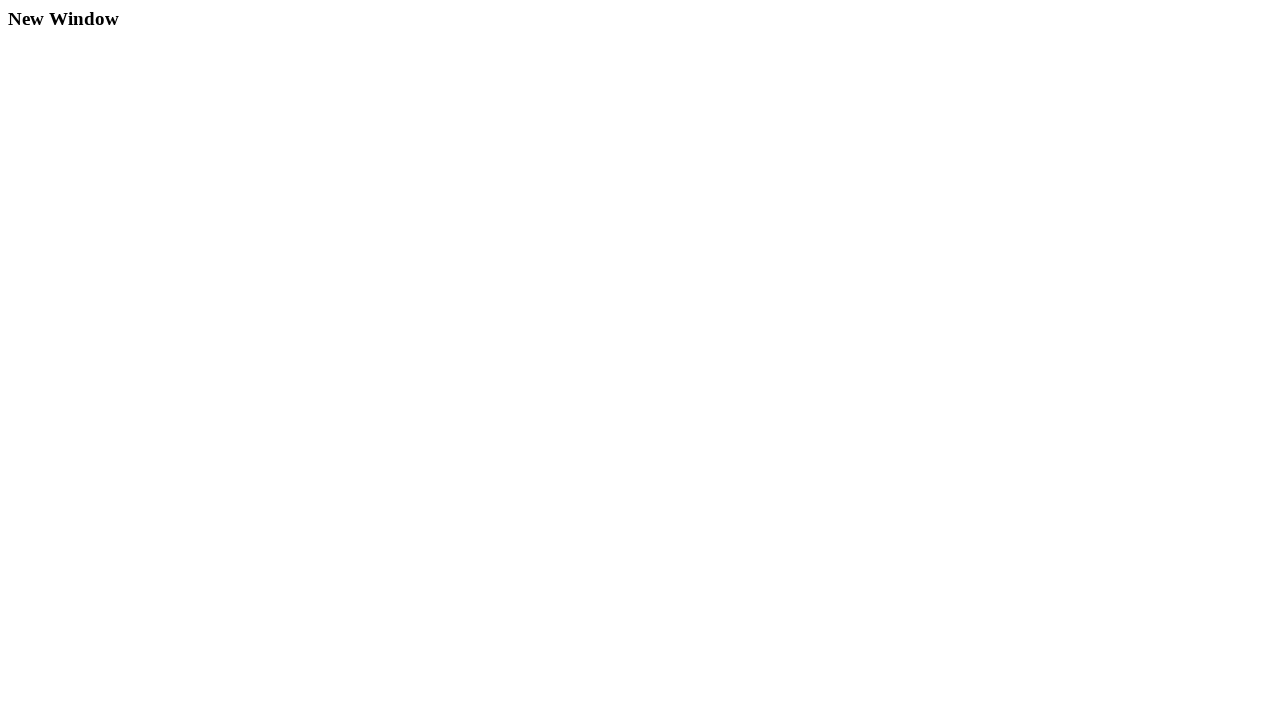

Verified new window title is 'New Window'
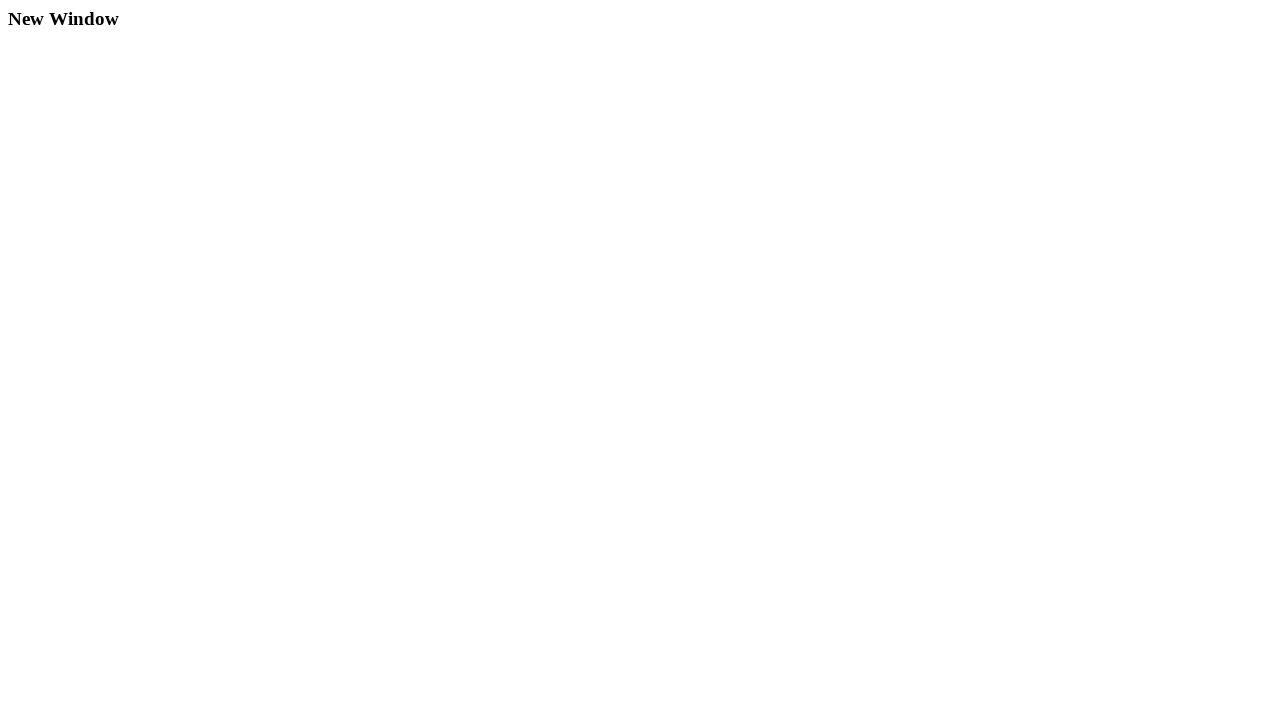

Verified 'New Window' text appears on new page
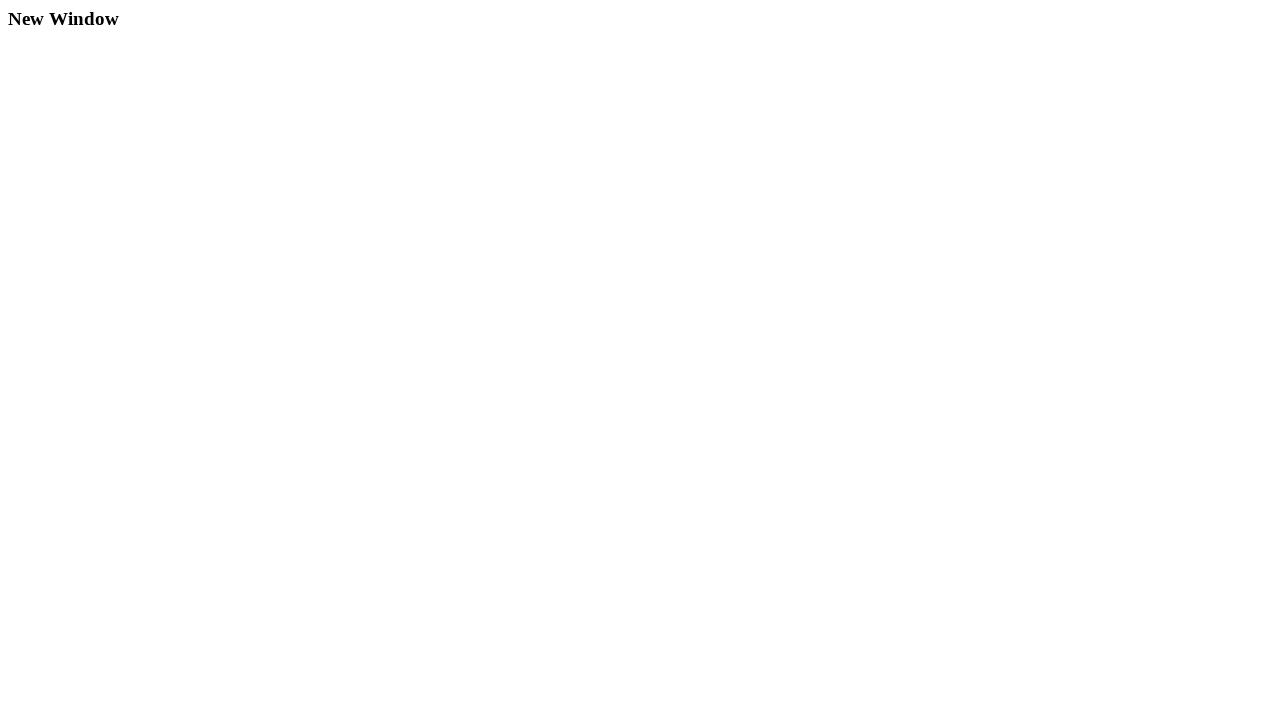

Verified original page title is 'The Internet'
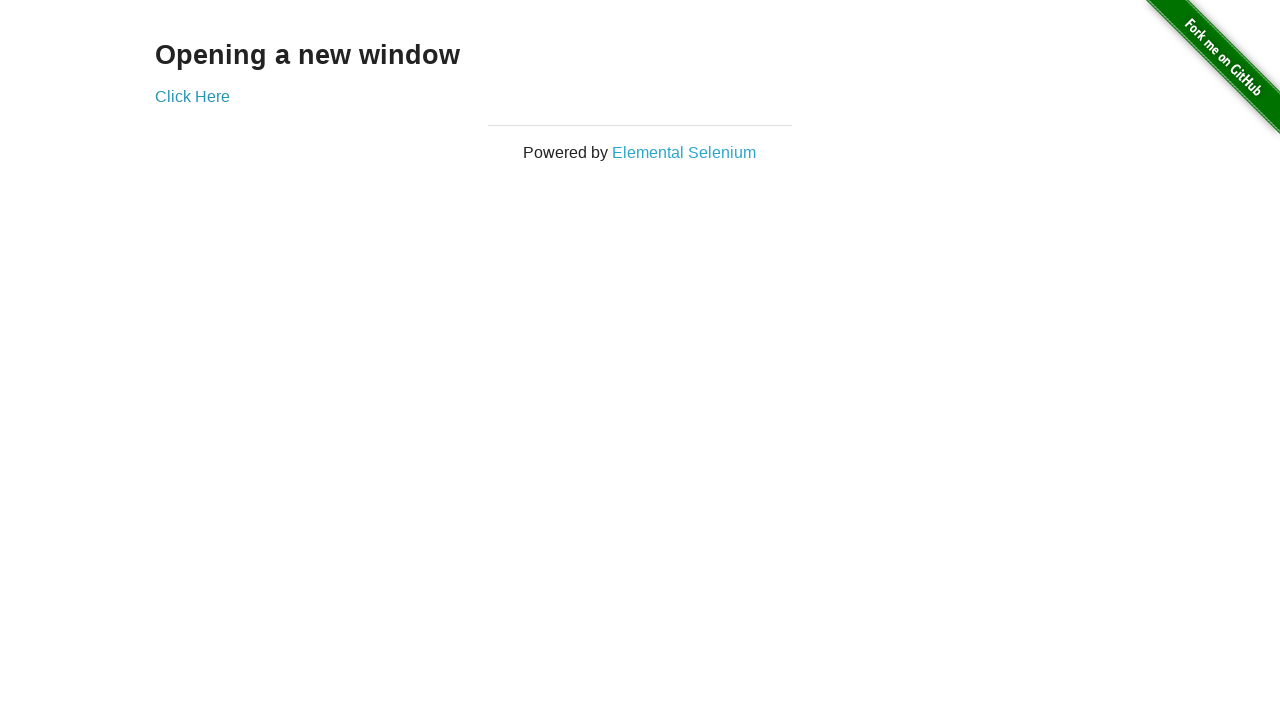

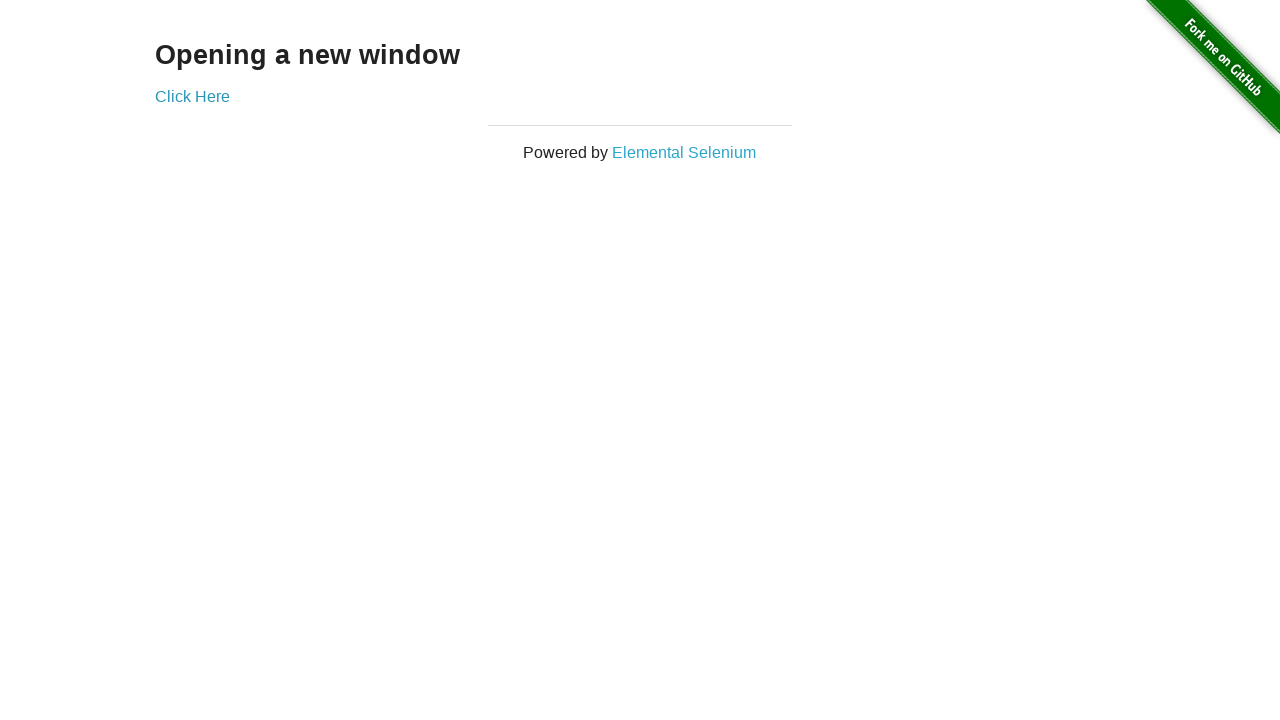